Tests file download functionality by clicking on a test.txt file link and verifying the download

Starting URL: https://the-internet.herokuapp.com/download

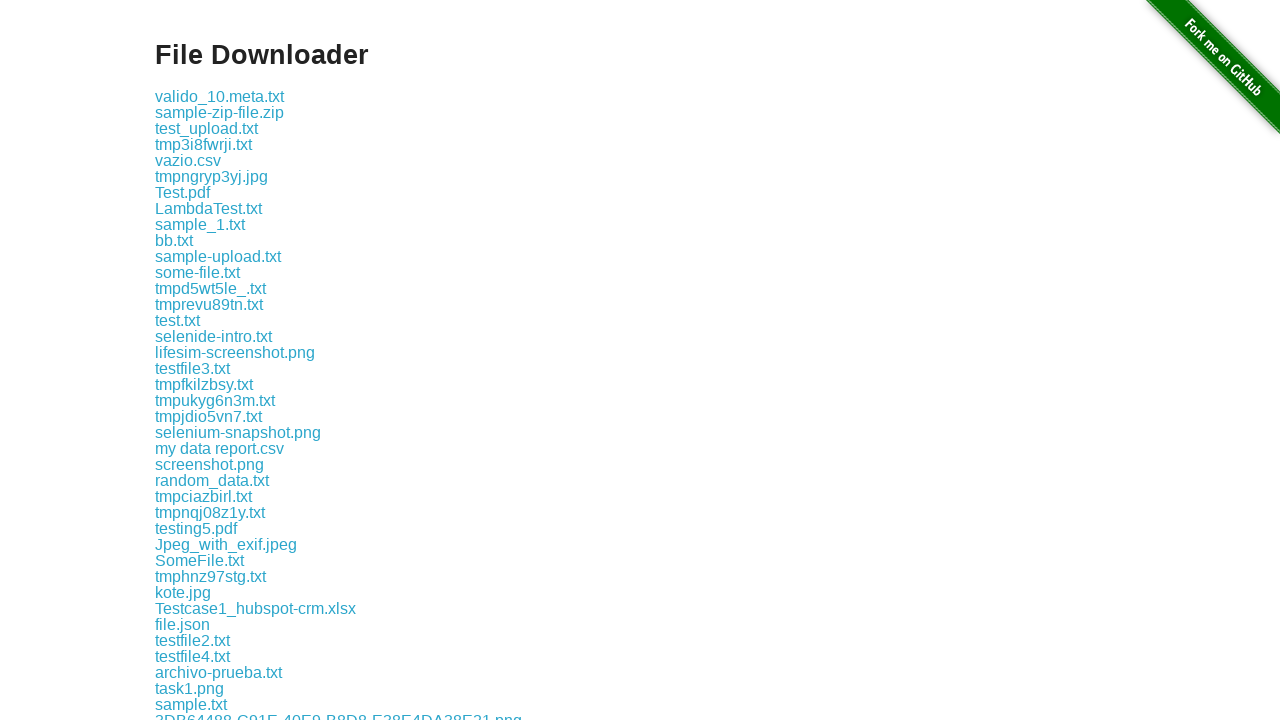

Clicked on test.txt link to initiate download at (178, 320) on text='test.txt'
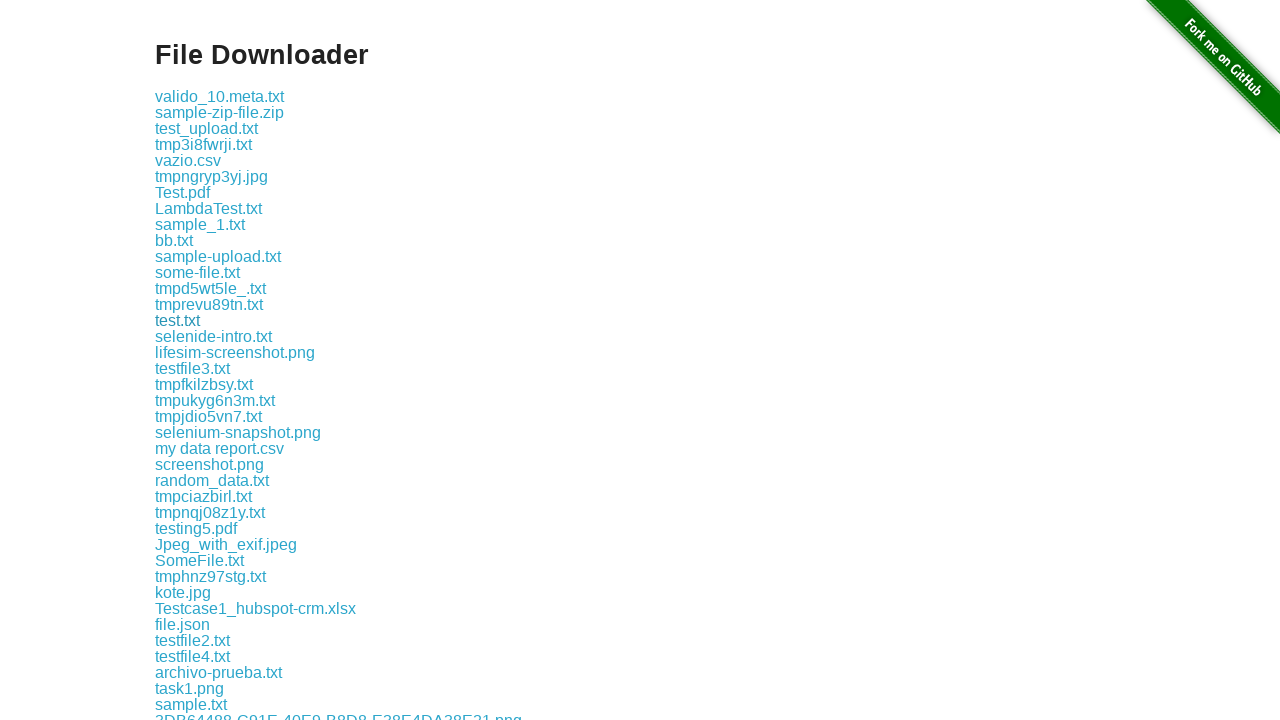

Clicked test.txt link and started expecting download at (178, 320) on text='test.txt'
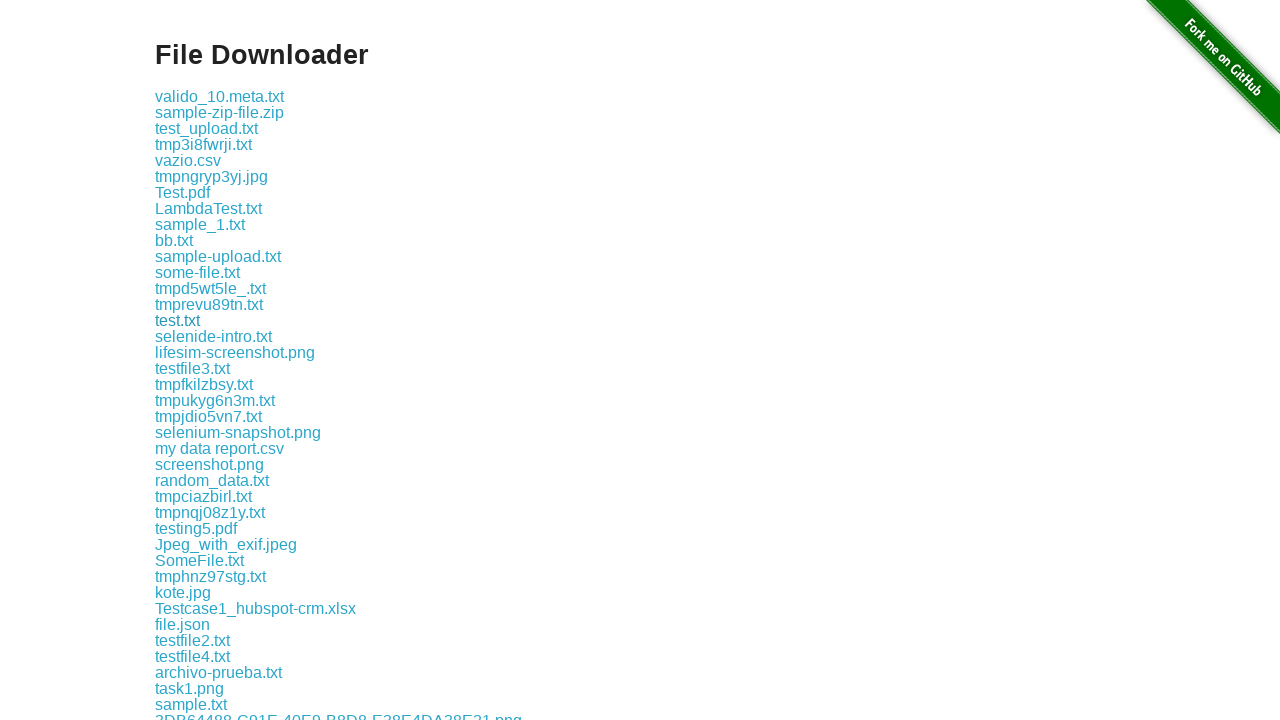

Download completed and file object obtained
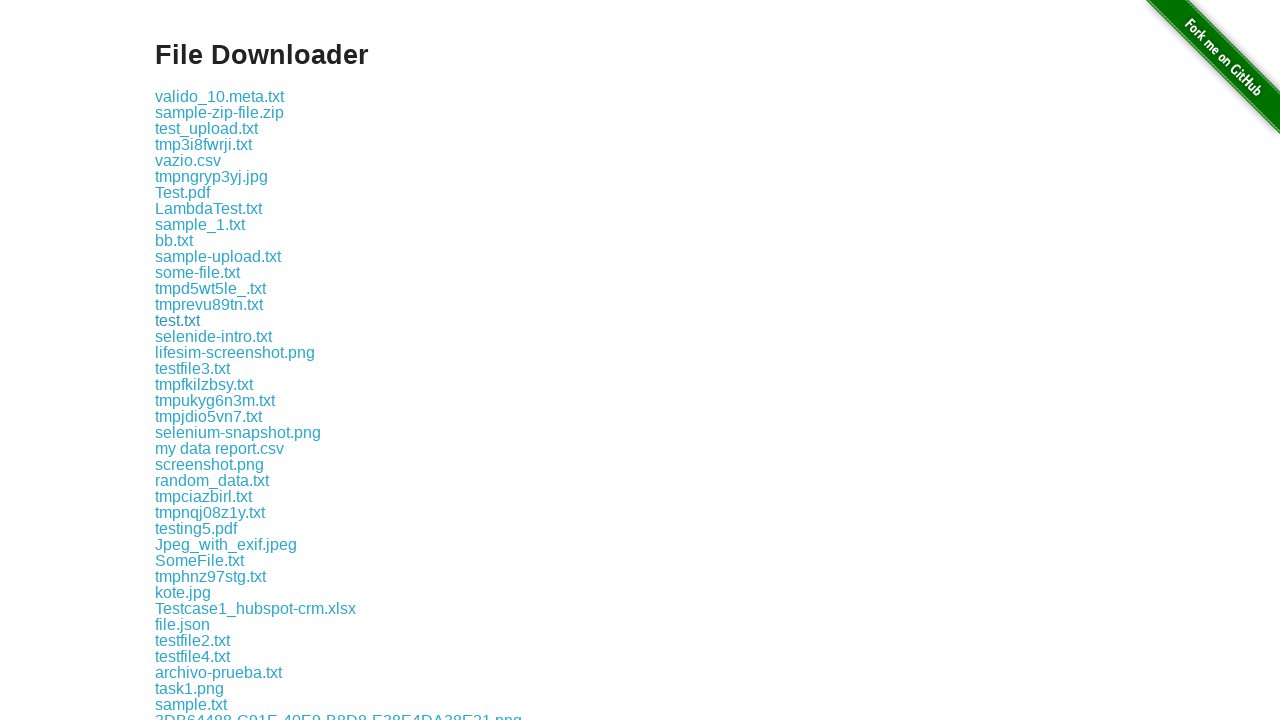

Verified downloaded file has correct filename 'test.txt'
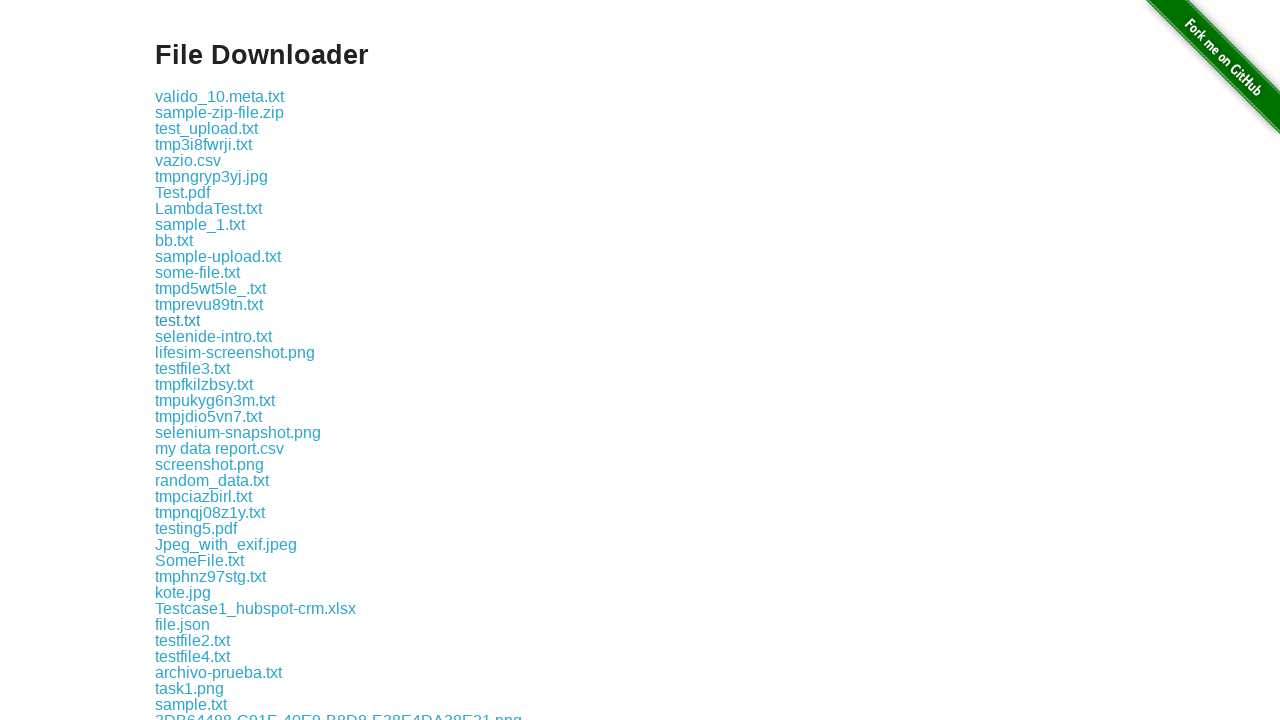

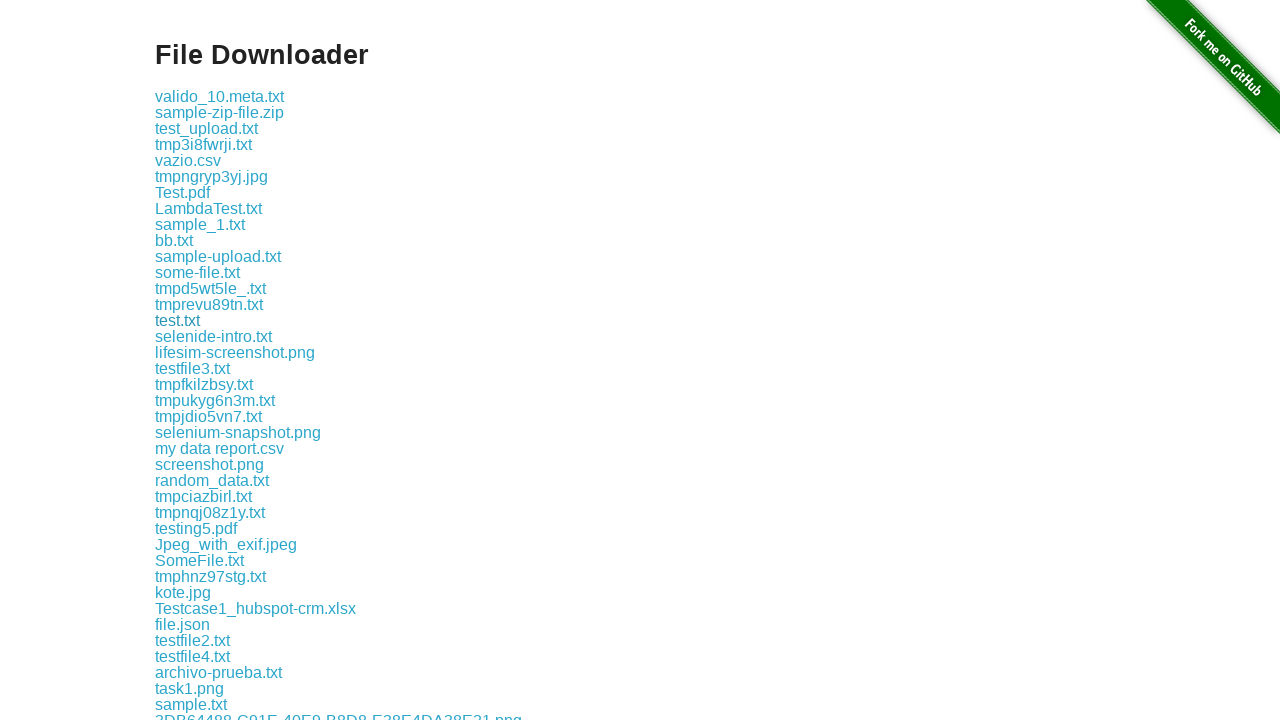